Tests datetime manipulation form by clicking the DateTime button, filling various date/time input fields with formatted dates, and submitting the form

Starting URL: https://paulocoliveira.github.io/mypages/plugins/index.html

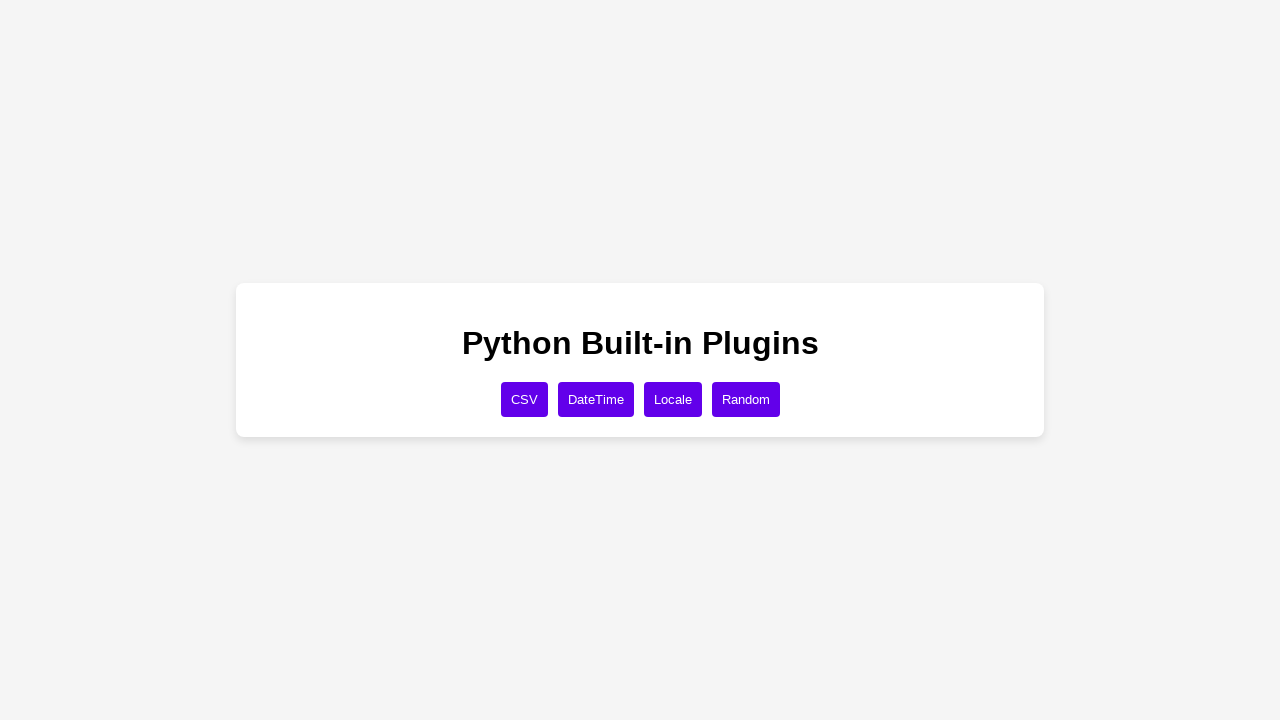

Clicked the DateTime button at (596, 399) on xpath=//button[text()='DateTime']
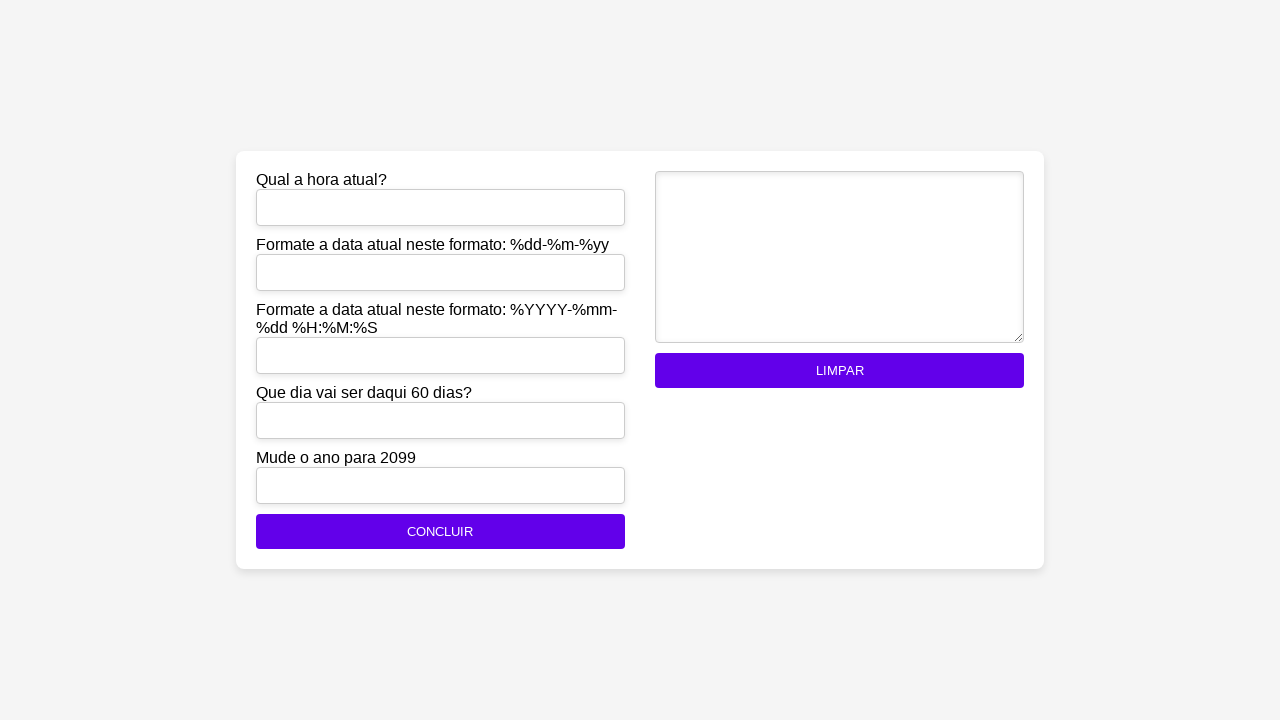

Filled current time field with current datetime on #current_time
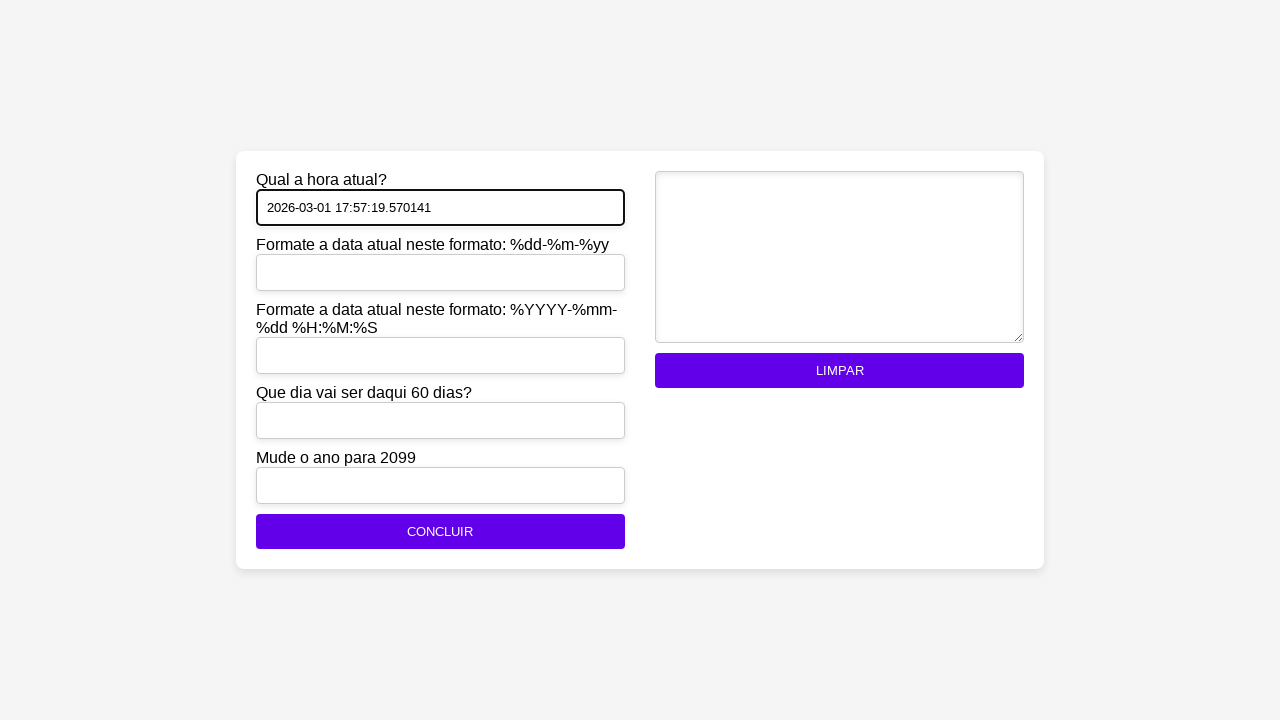

Filled first formatted date field with 01-03-26 (dd-mm-yy format) on #formatted_date1
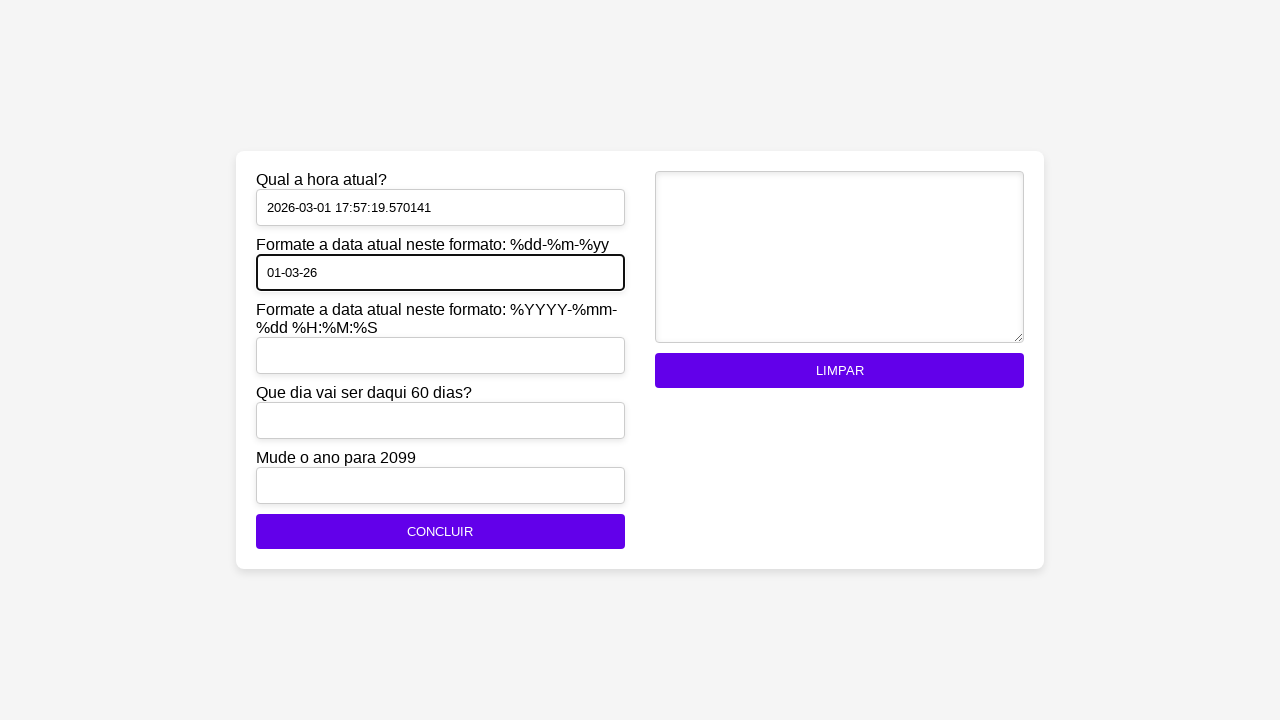

Filled second formatted date field with 2026-03-01 17:57:19 (YYYY-mm-dd HH:MM:SS format) on #formatted_date2
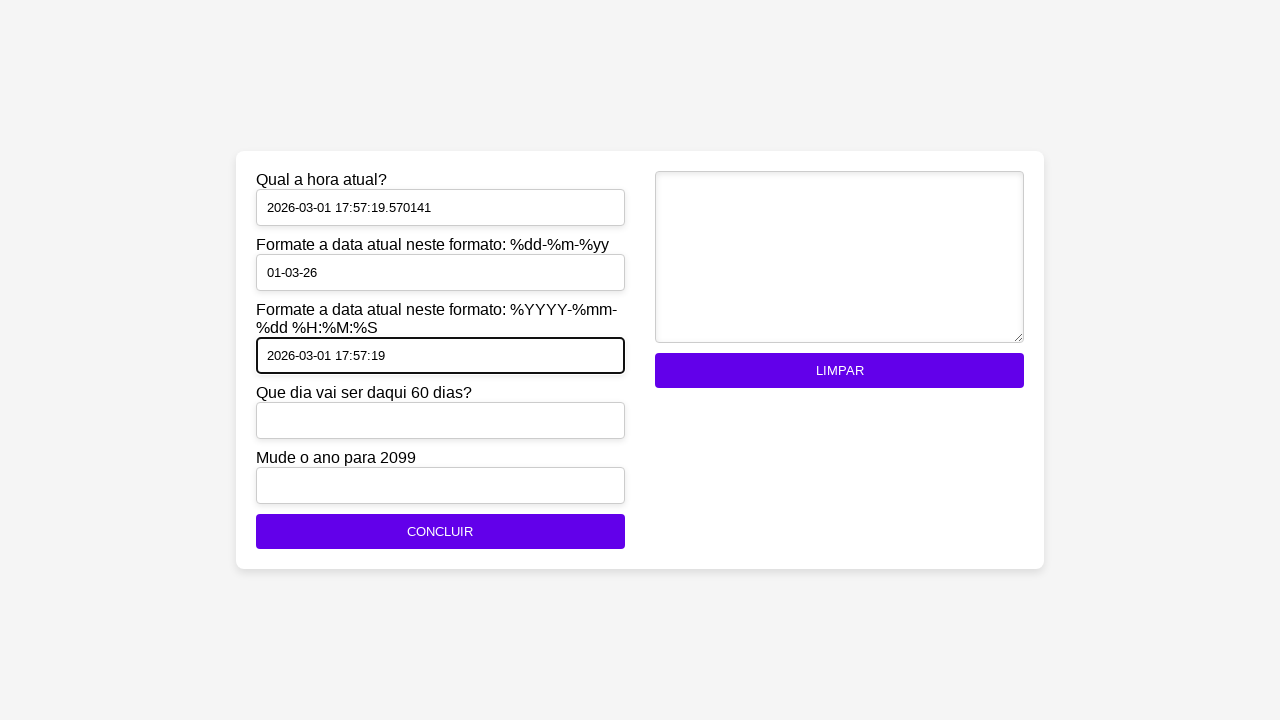

Filled date in 60 days field with 30-04-26 on #date_in_60_days
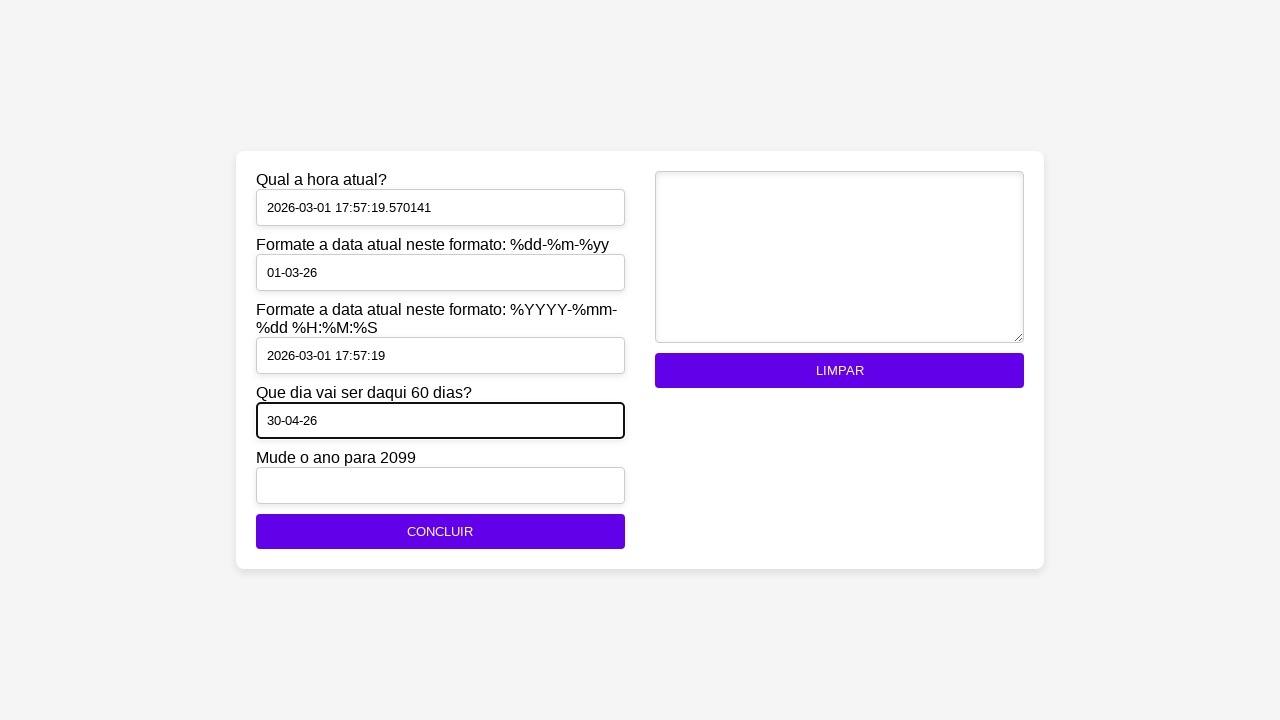

Filled year 2099 field with 01-03-2099 on #year_2099
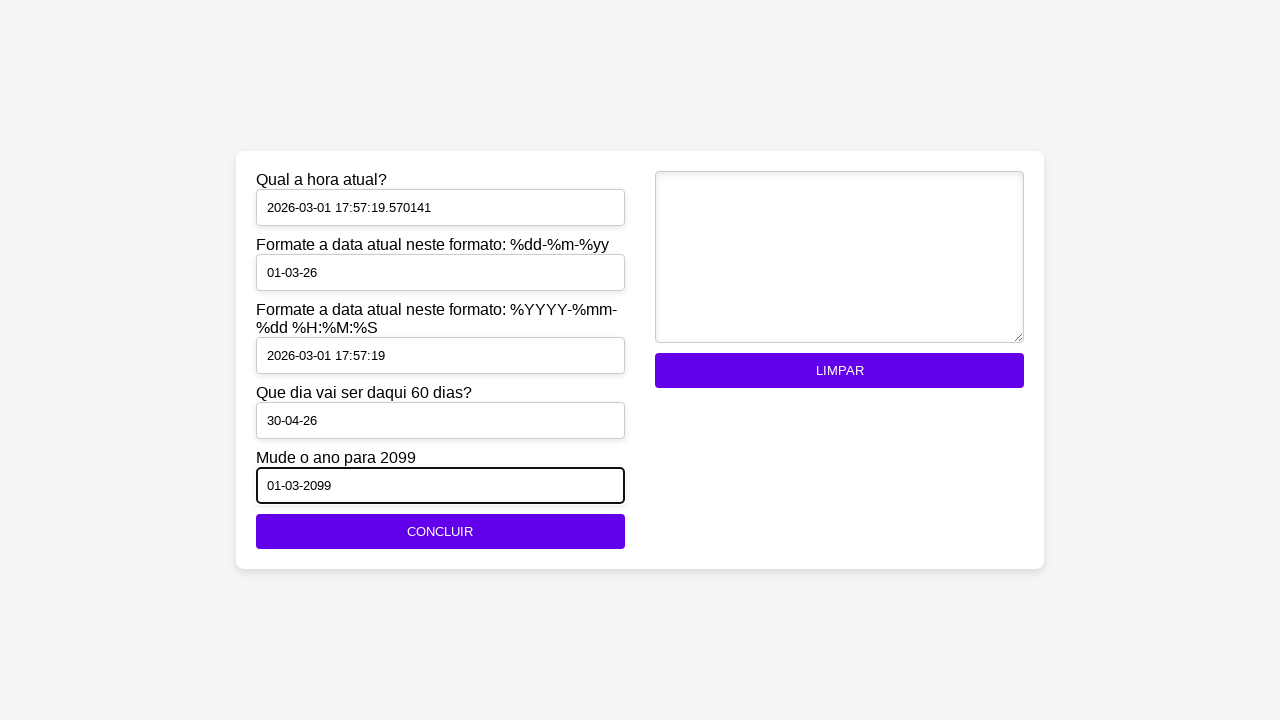

Clicked the CONCLUIR button to submit the form at (440, 532) on xpath=//button[text()='CONCLUIR']
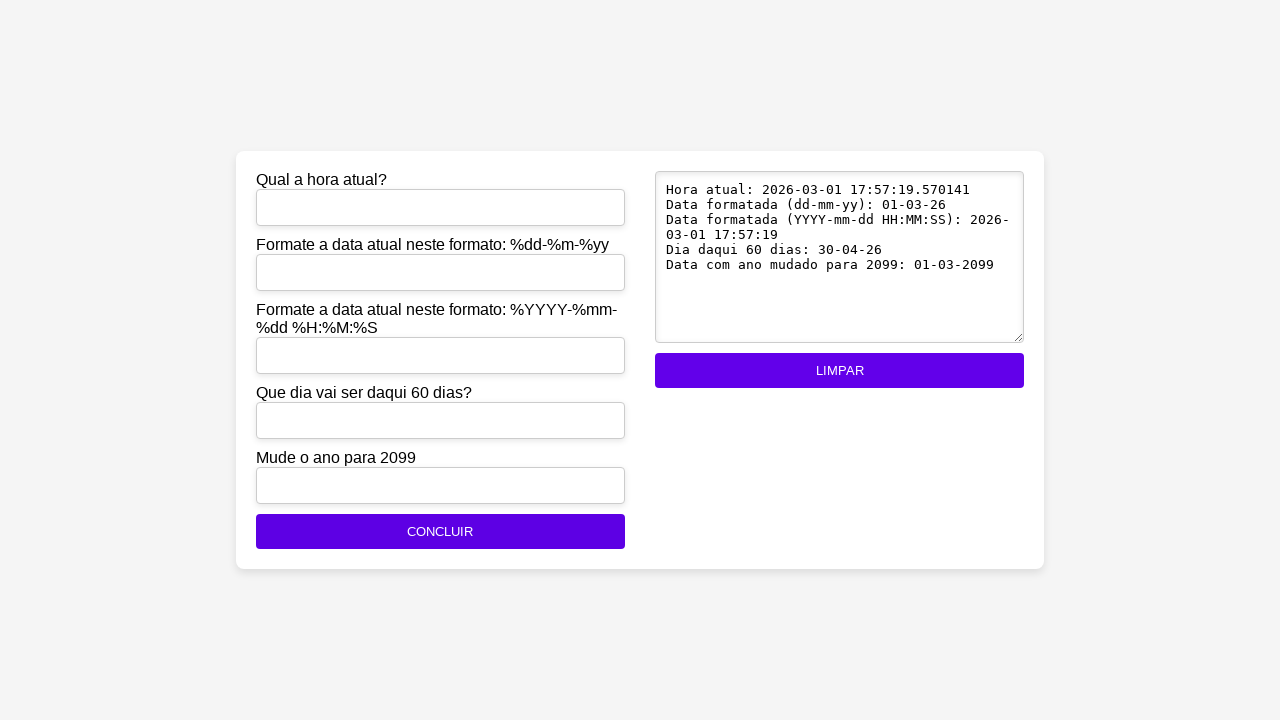

Waited 2 seconds for form submission to complete
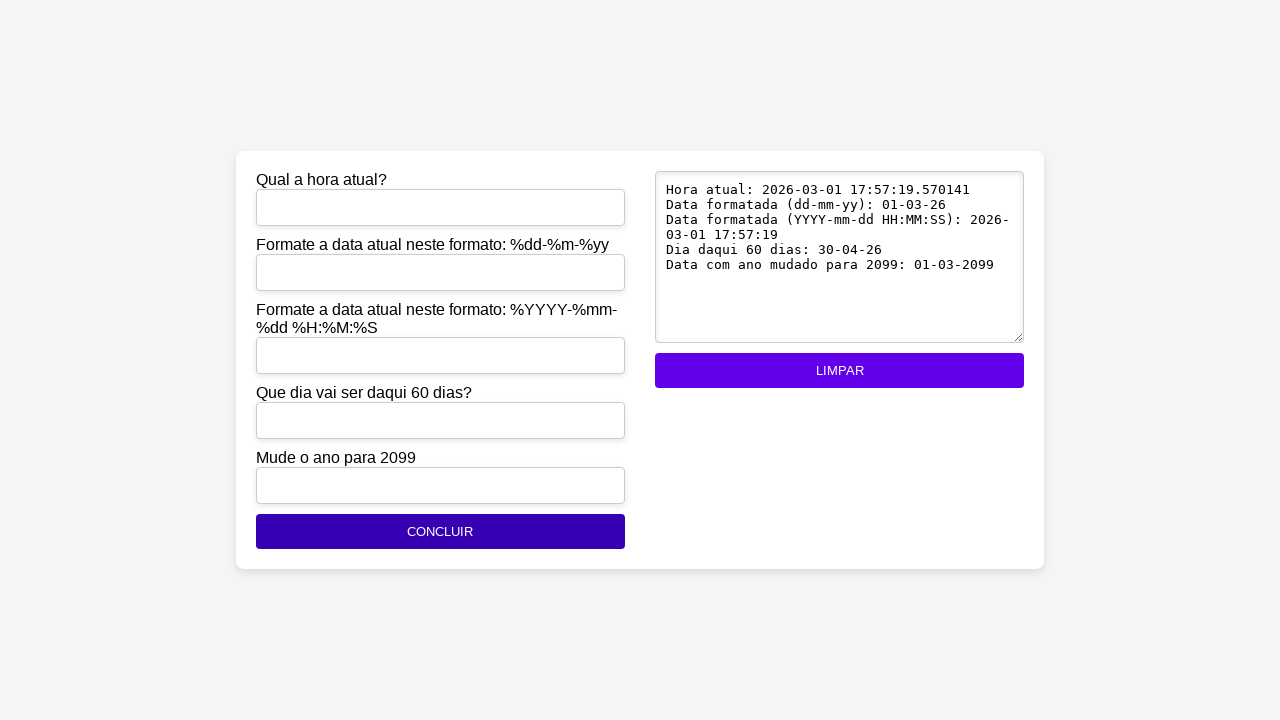

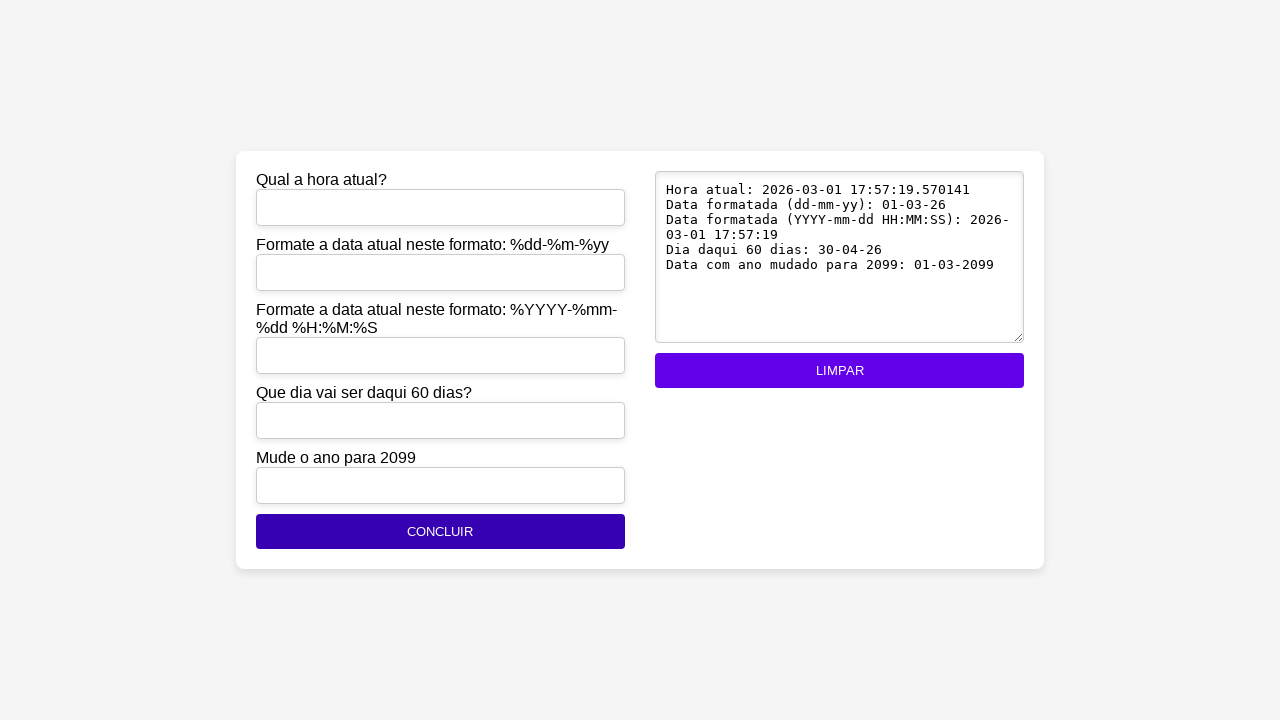